Tests checkbox functionality by clicking to select and deselect a checkbox, verifying its state changes

Starting URL: https://rahulshettyacademy.com/AutomationPractice/

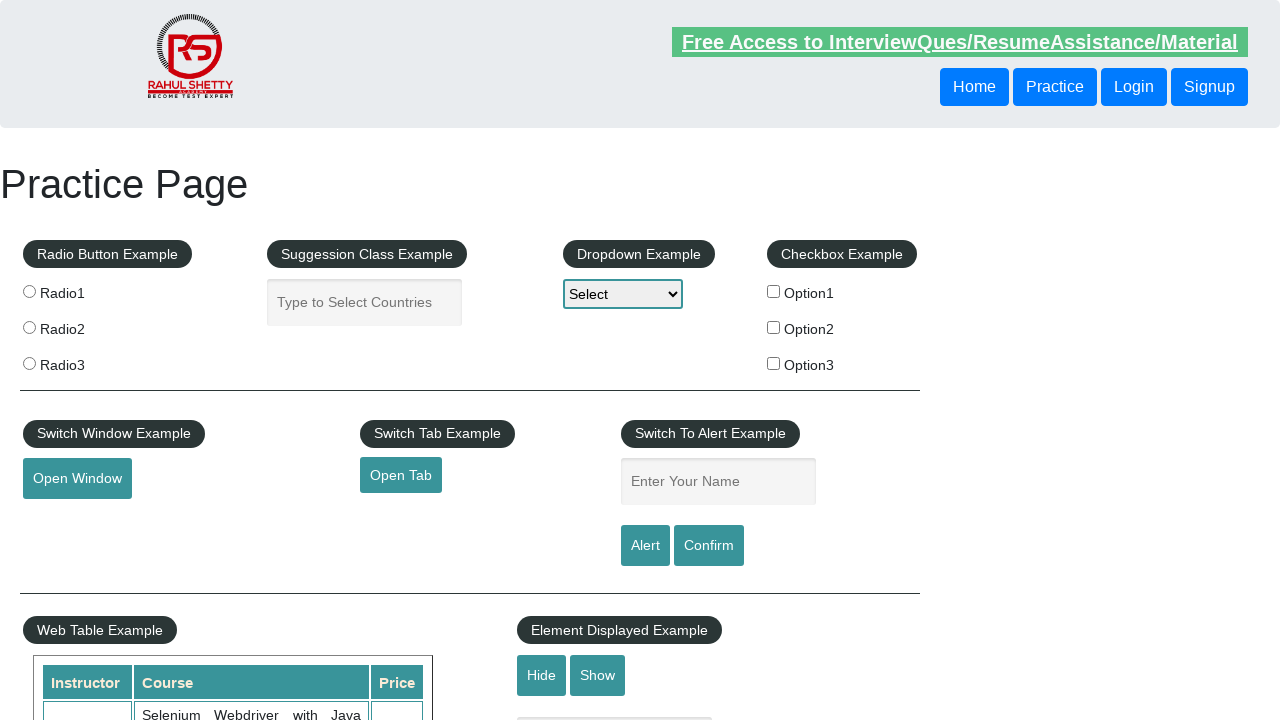

Navigated to https://rahulshettyacademy.com/AutomationPractice/
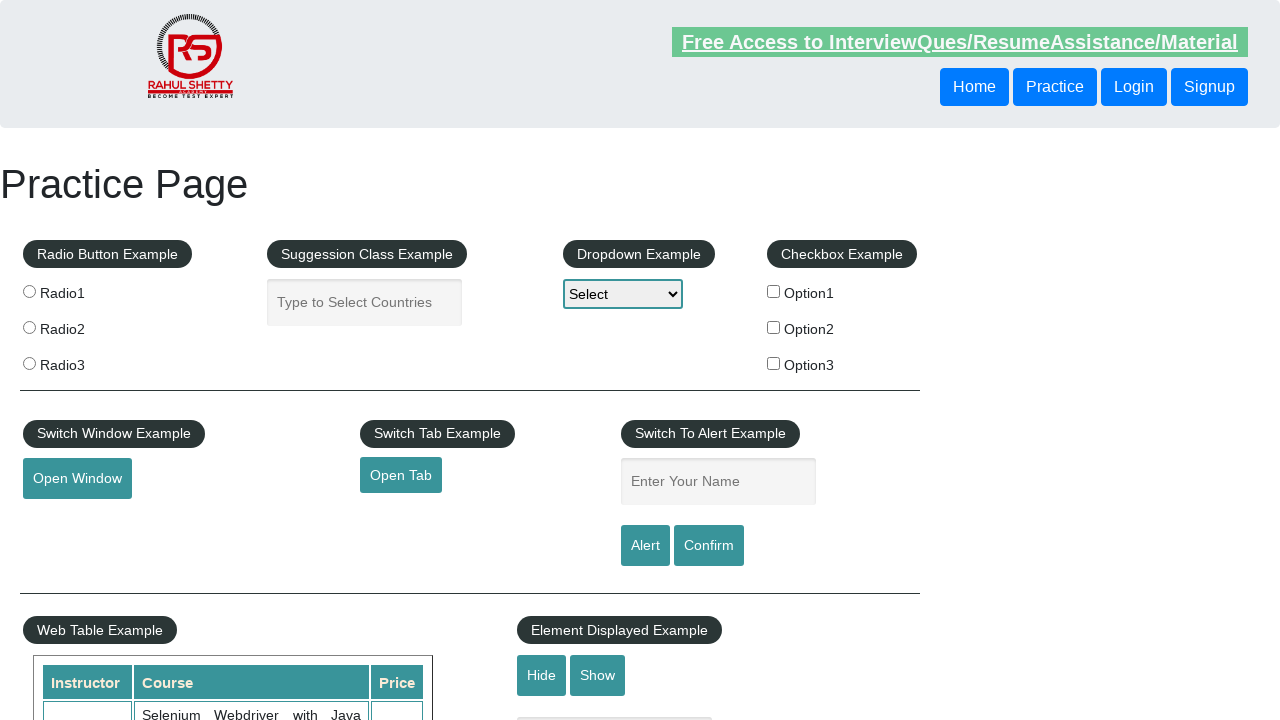

Clicked checkbox to select it at (774, 291) on input#checkBoxOption1
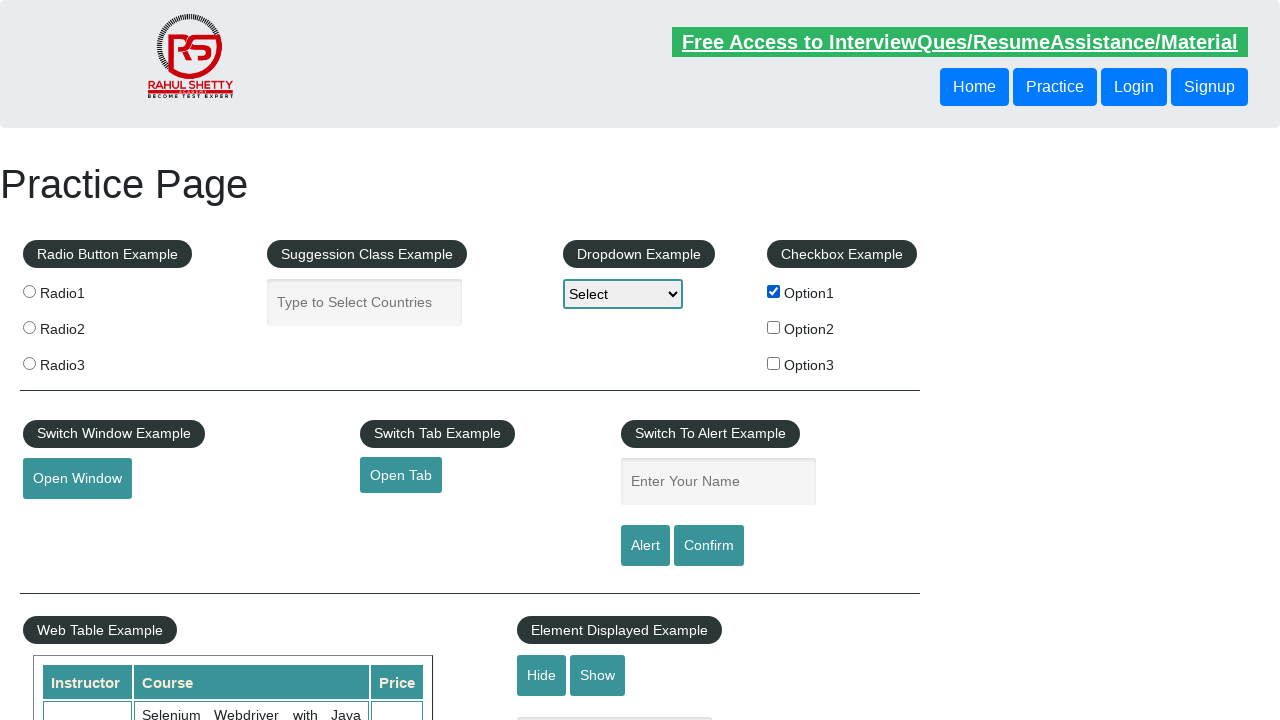

Verified checkbox is selected
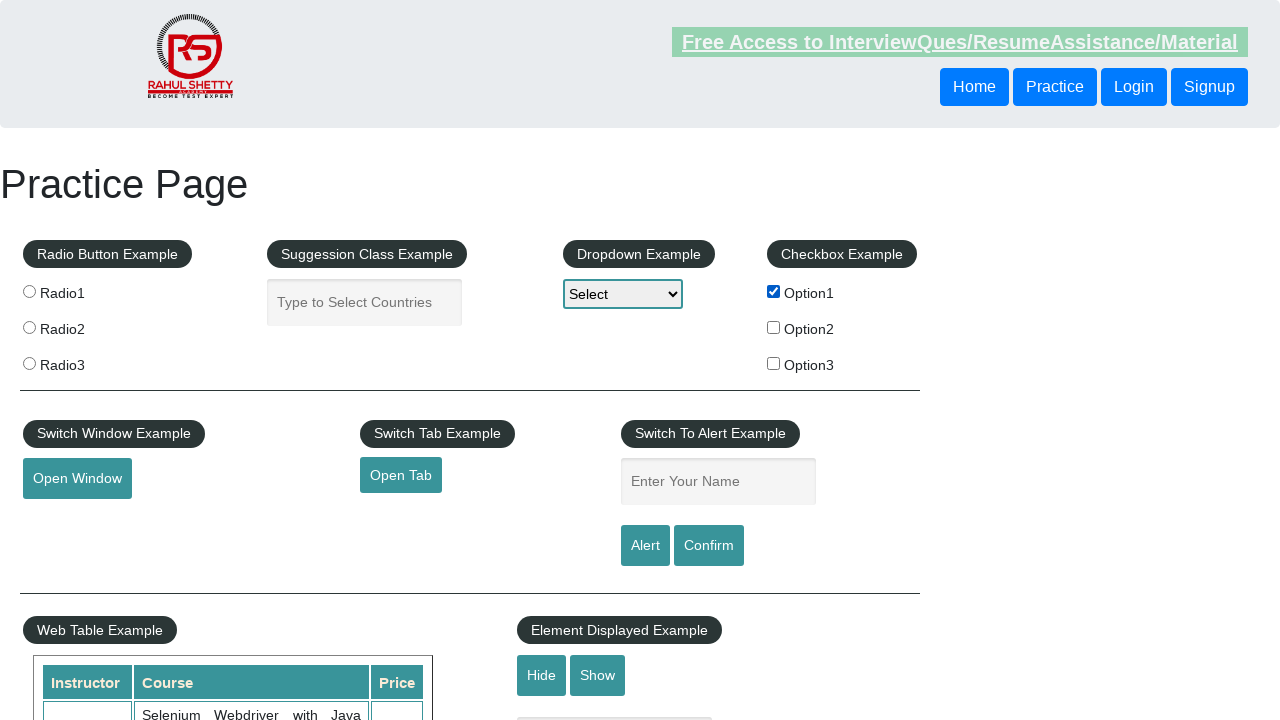

Clicked checkbox to deselect it at (774, 291) on input#checkBoxOption1
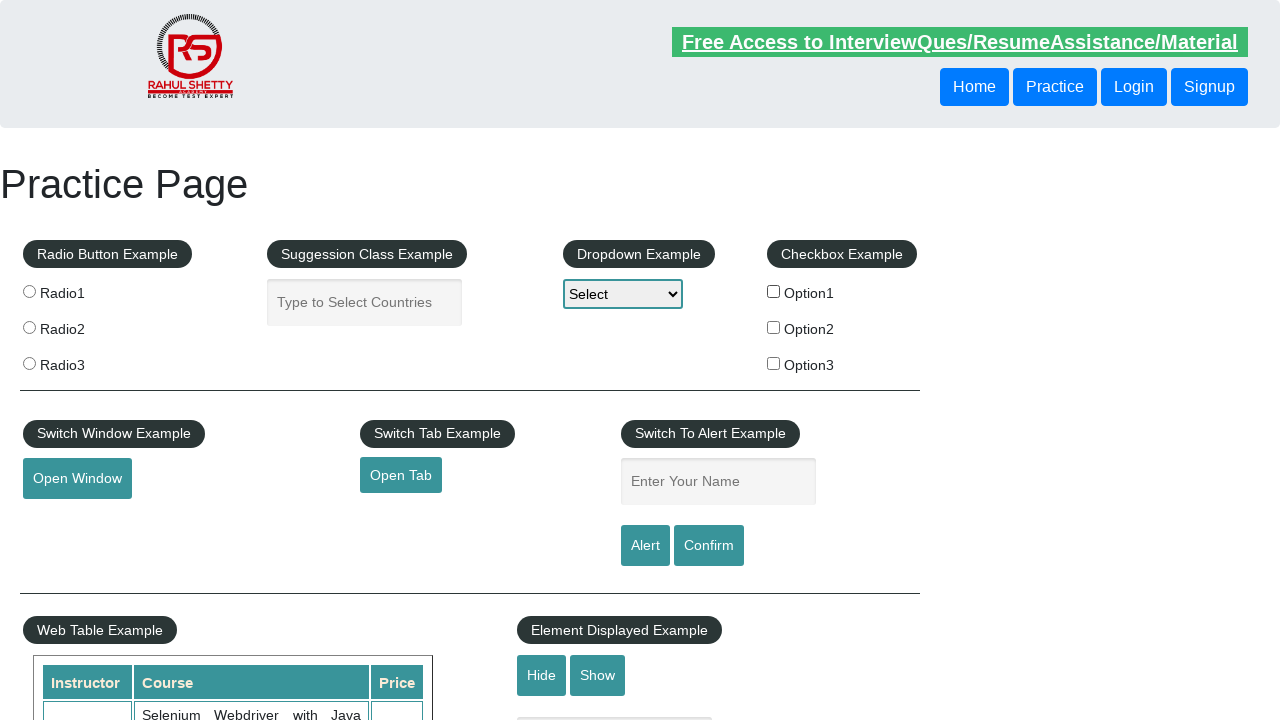

Verified checkbox is deselected
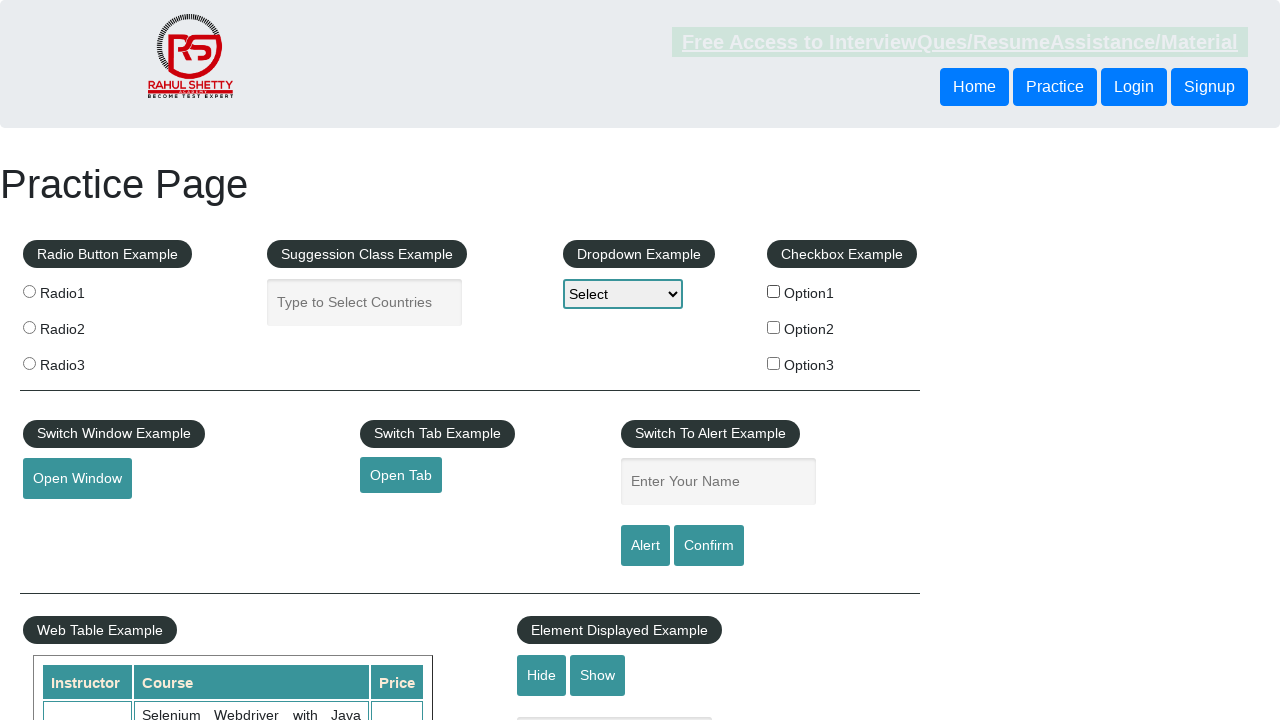

Found 3 total checkboxes on the page
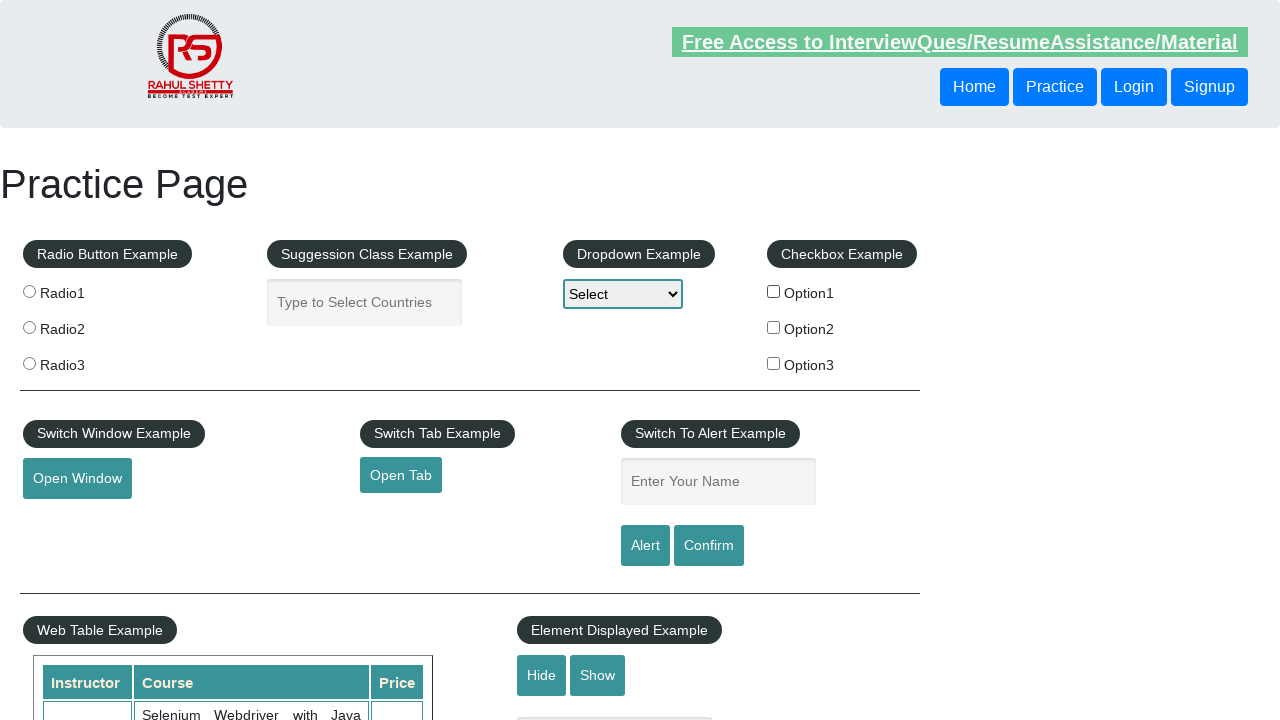

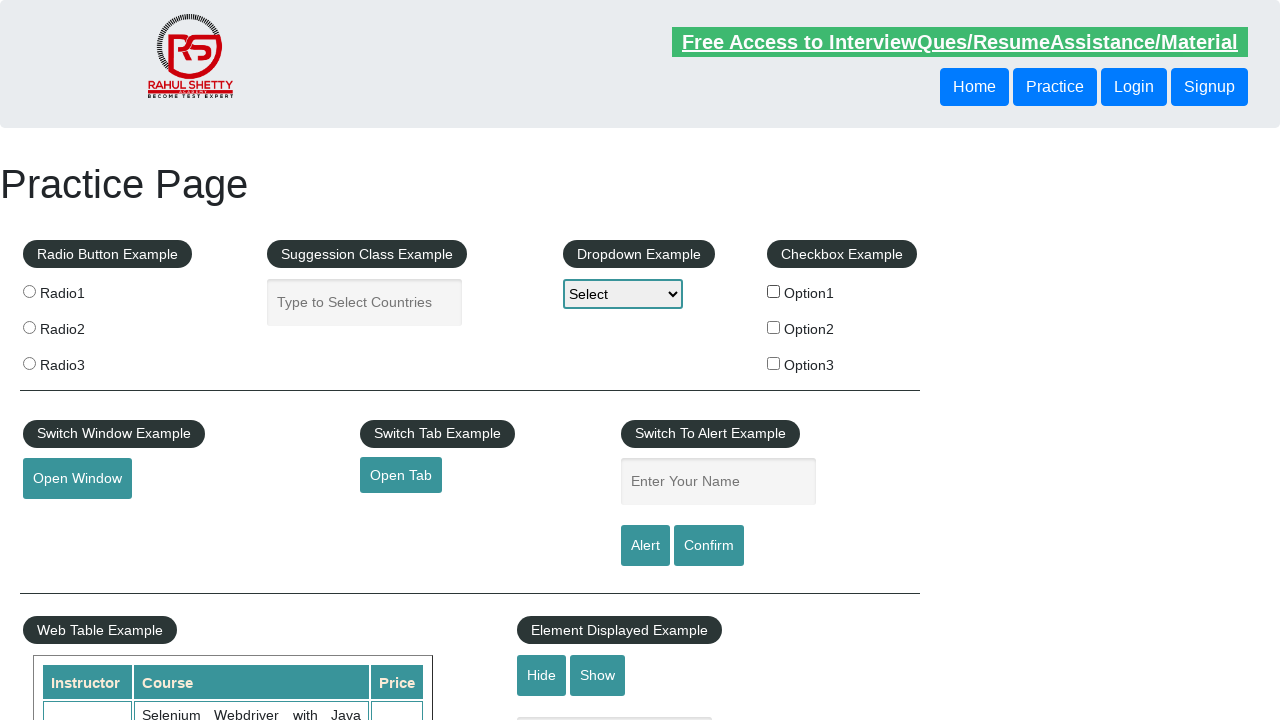